Waits for the upload button to be visible, clicks it, then waits for and clicks the uploadContent element that appears

Starting URL: https://web-locators-static-site-qa.vercel.app/Wait%20onTime

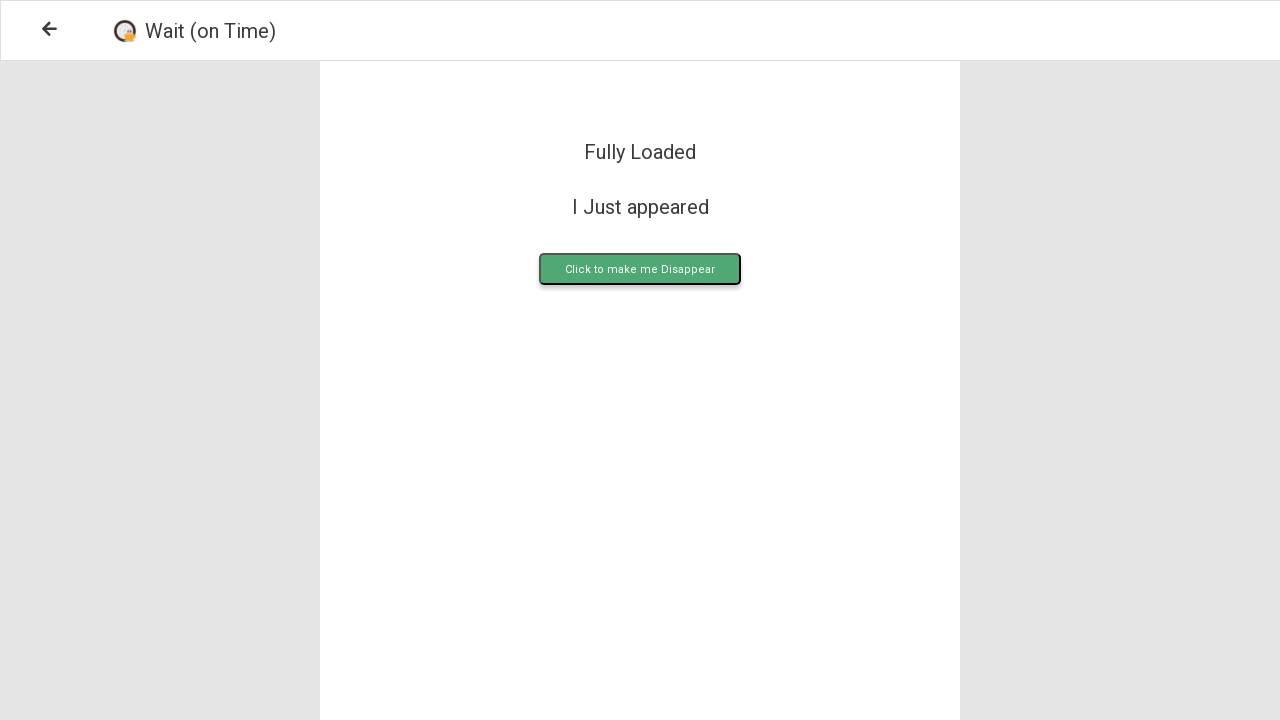

Upload button became visible
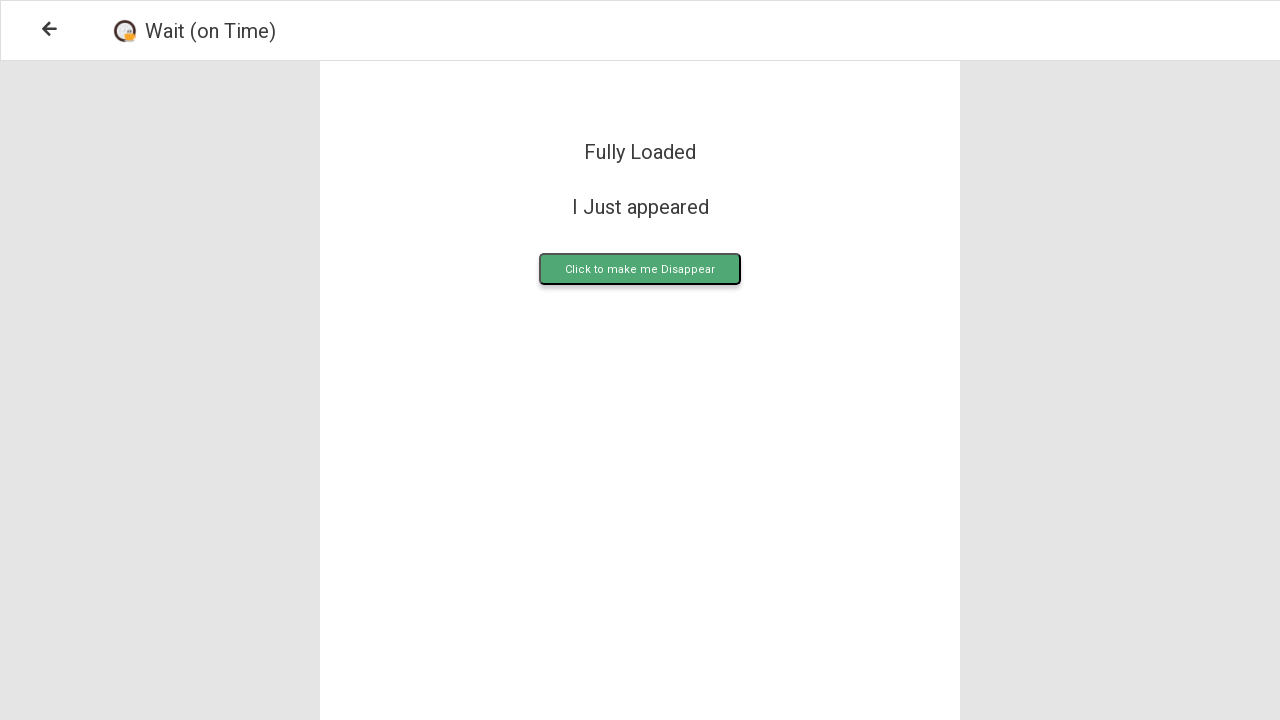

Clicked the upload button at (640, 269) on .upload
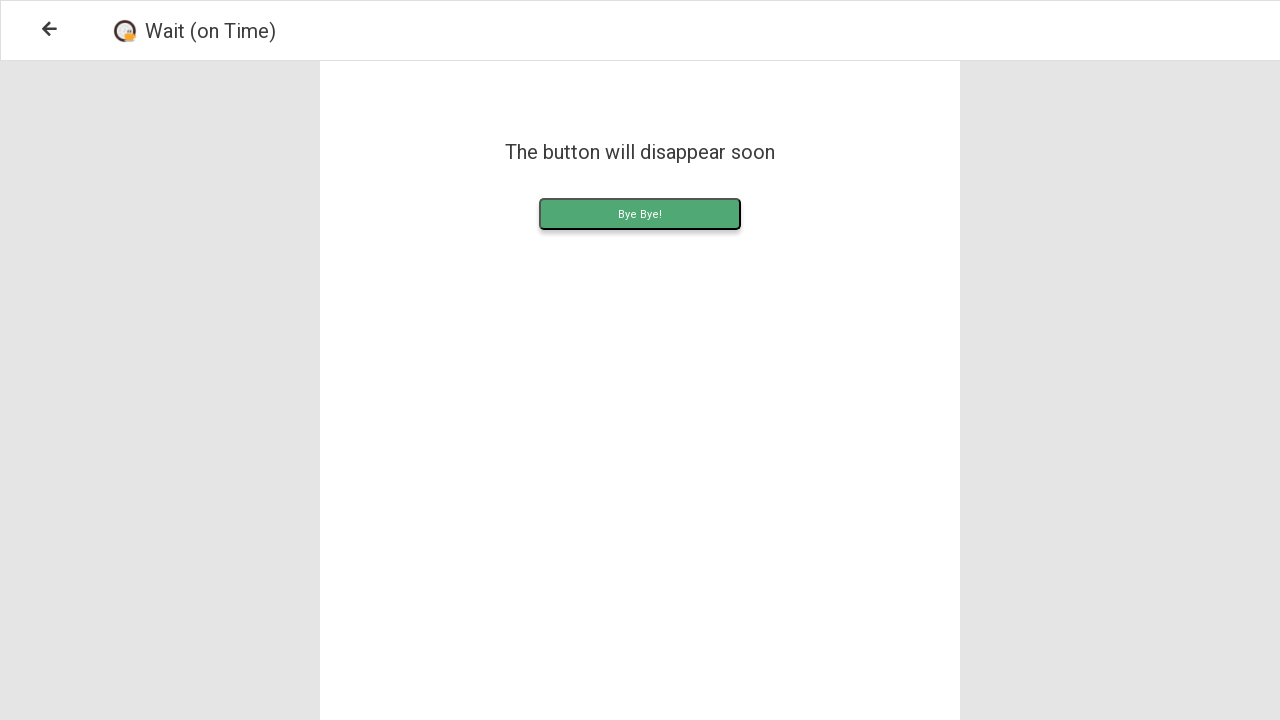

Upload content element appeared
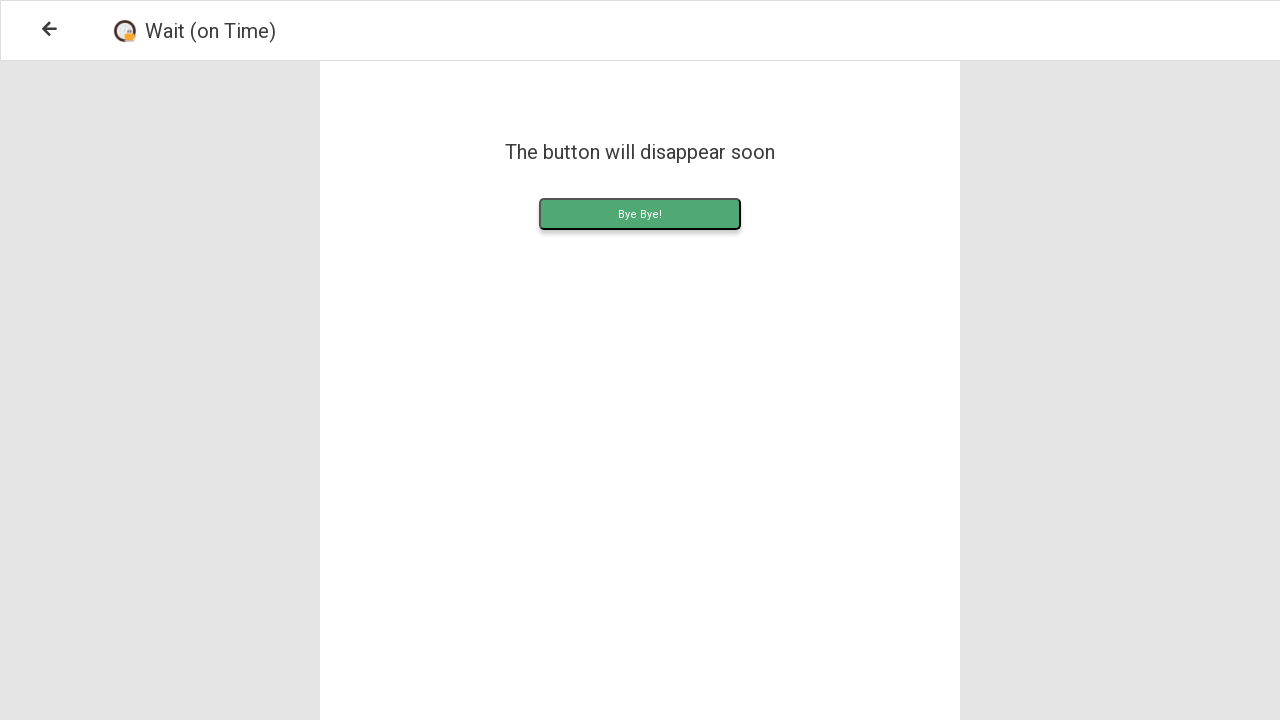

Clicked the uploadContent element at (640, 214) on .uploadContent
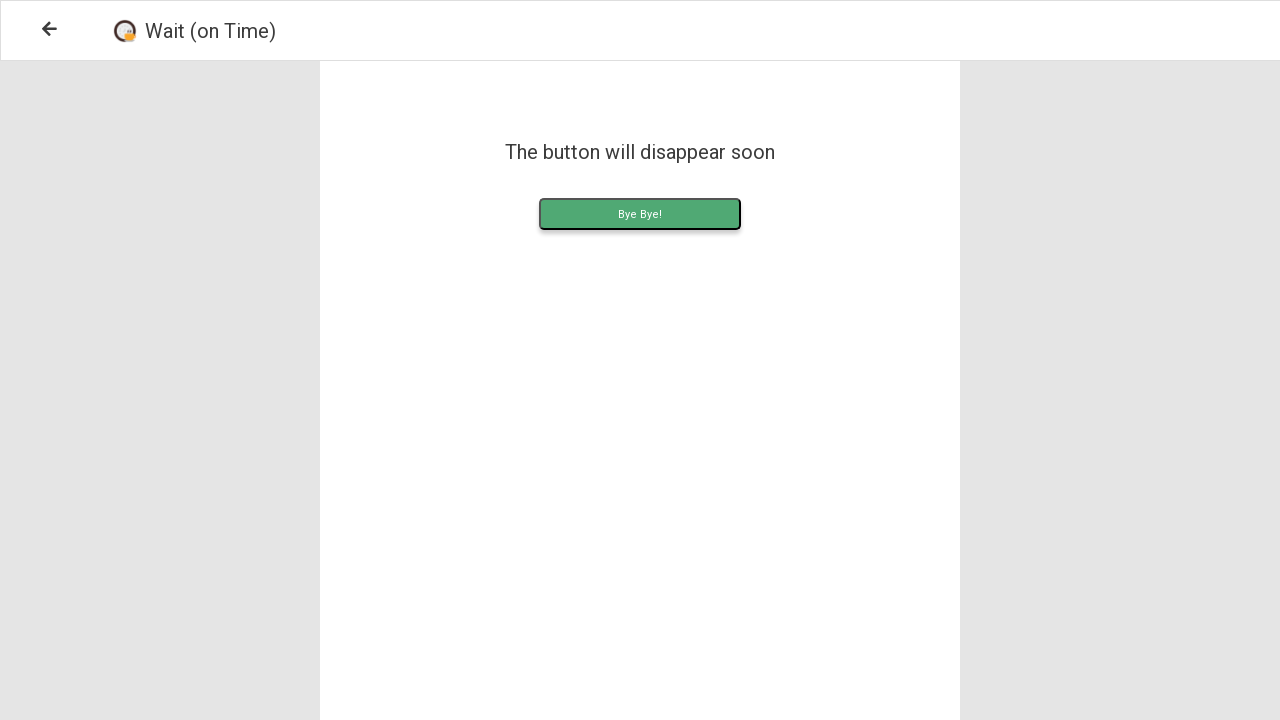

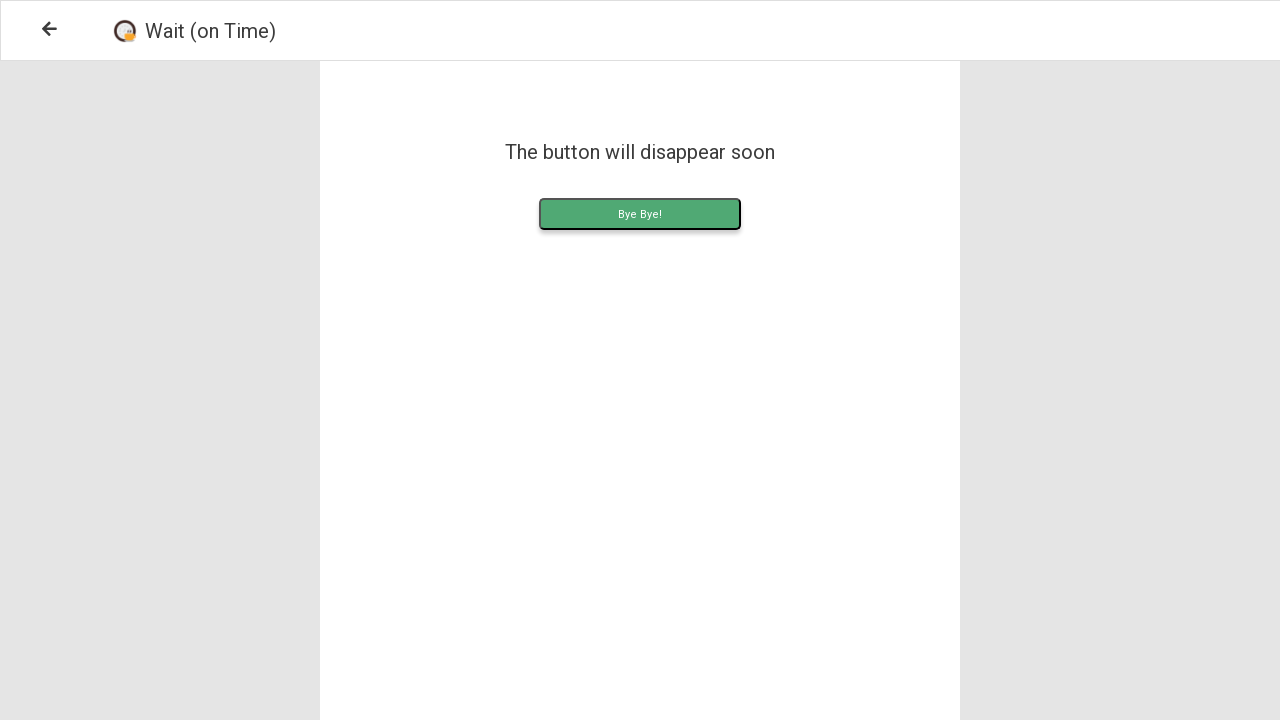